Navigates to the Heroku test application, scrolls to the bottom of the page, and clicks on the Elemental Selenium link

Starting URL: http://the-internet.herokuapp.com/

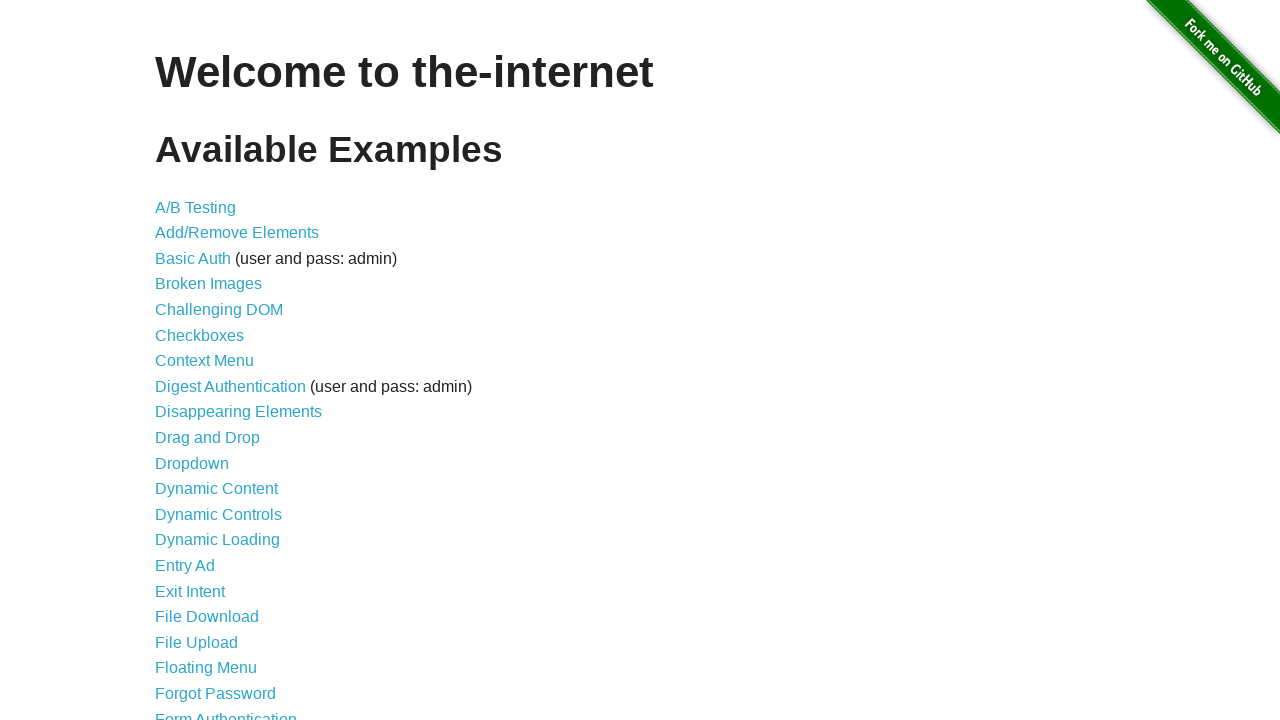

Navigated to the Heroku test application
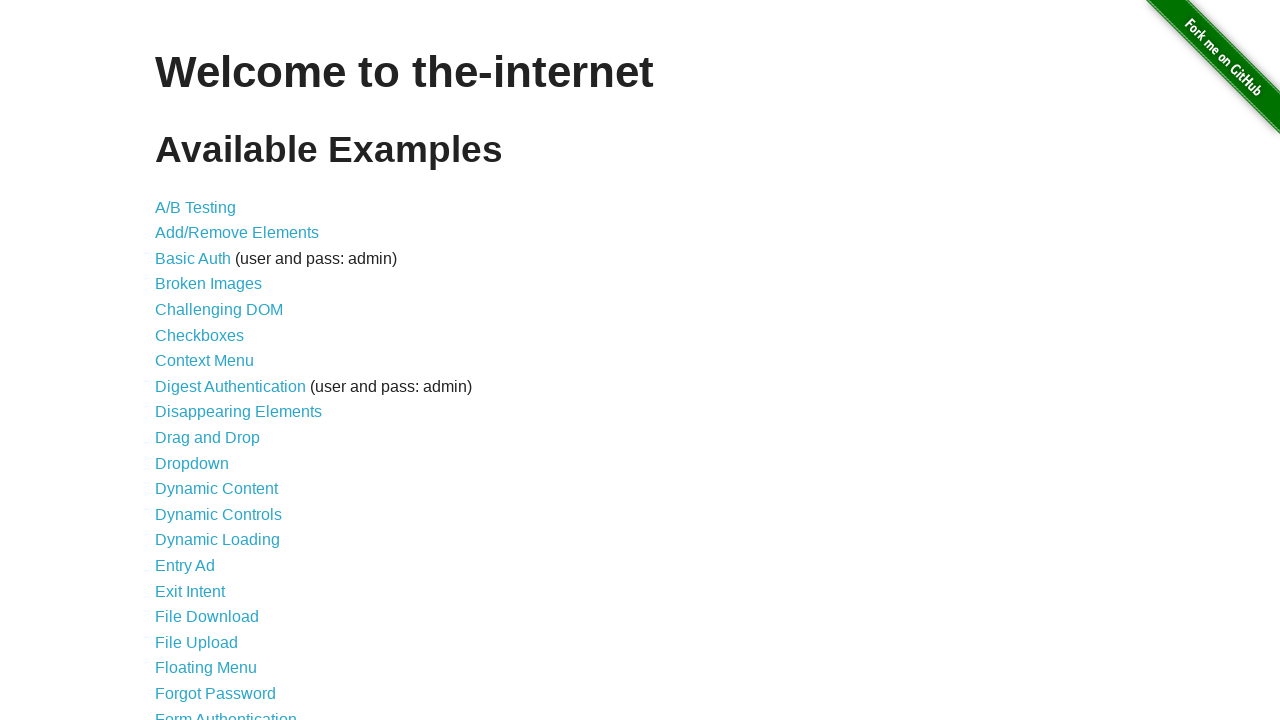

Scrolled to the bottom of the page
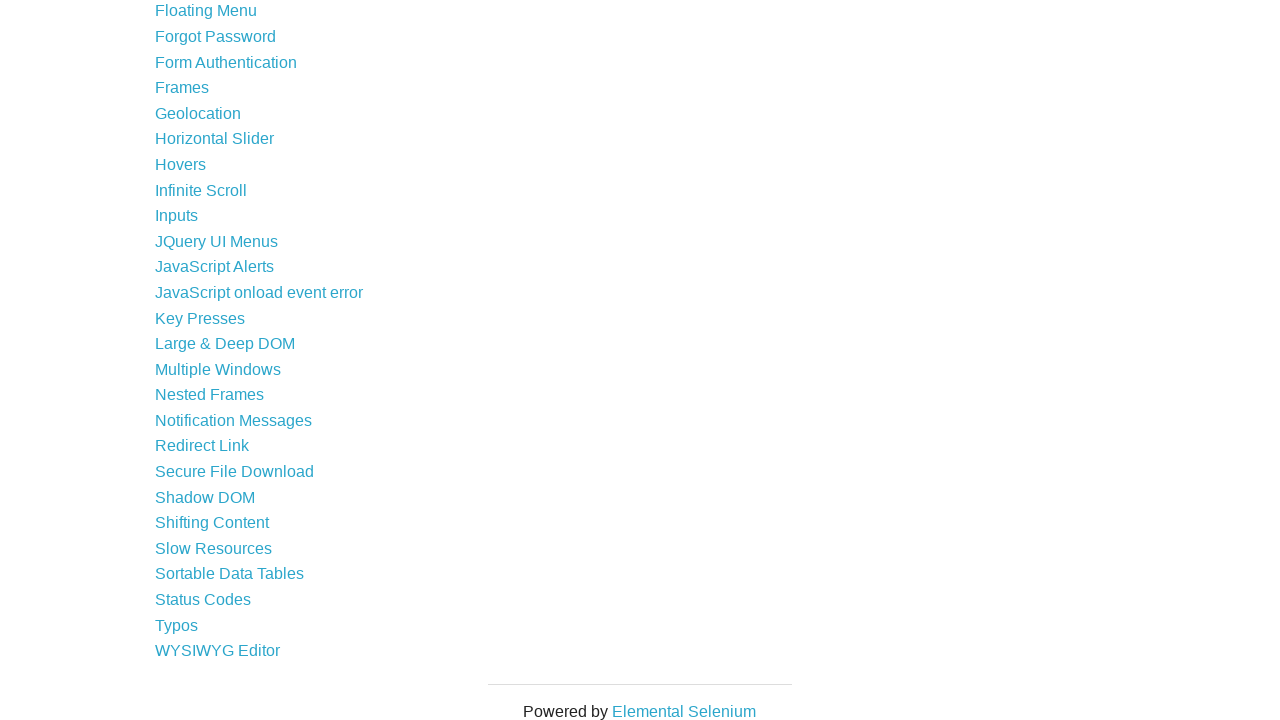

Clicked on the Elemental Selenium link at (684, 711) on text=Elemental Selenium
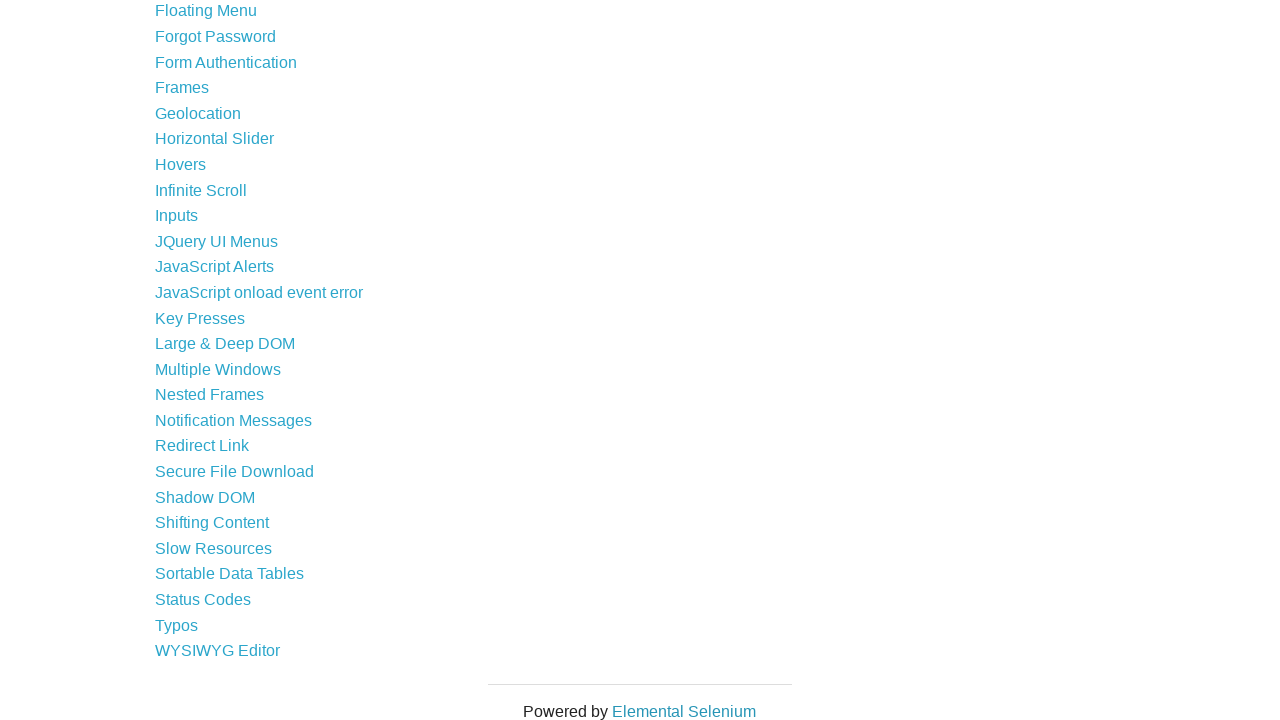

Waited for new page to load
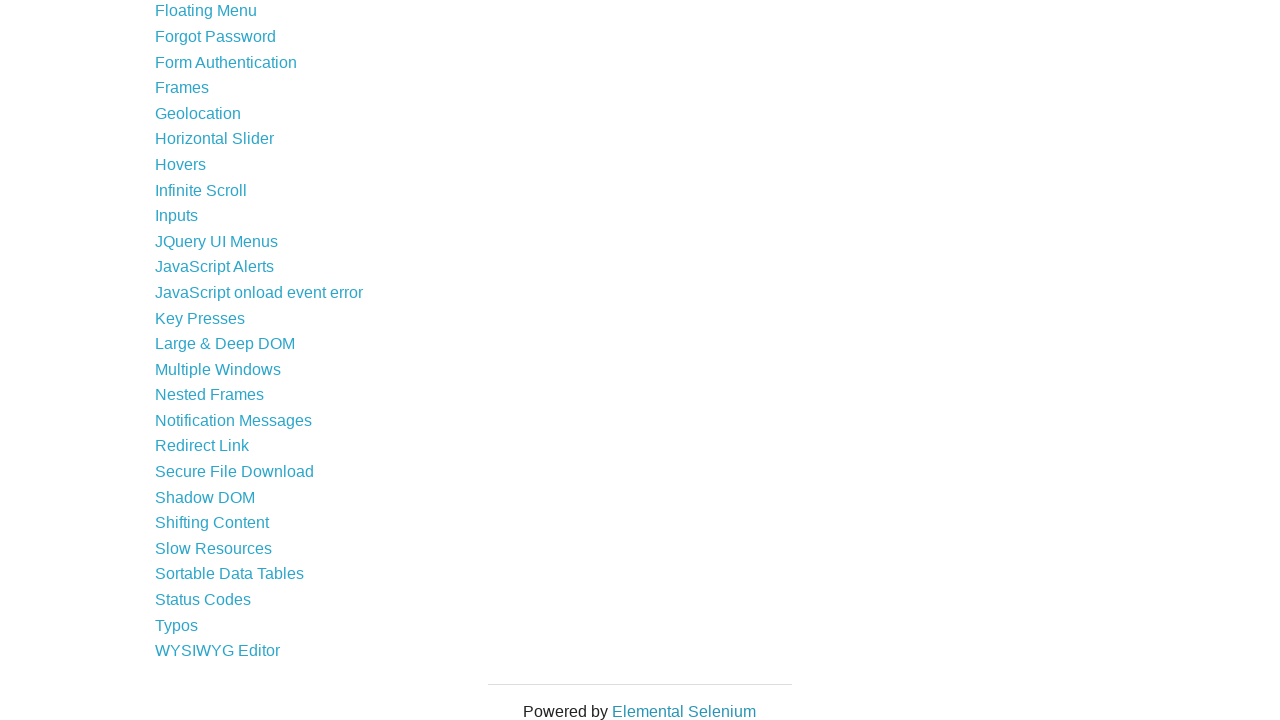

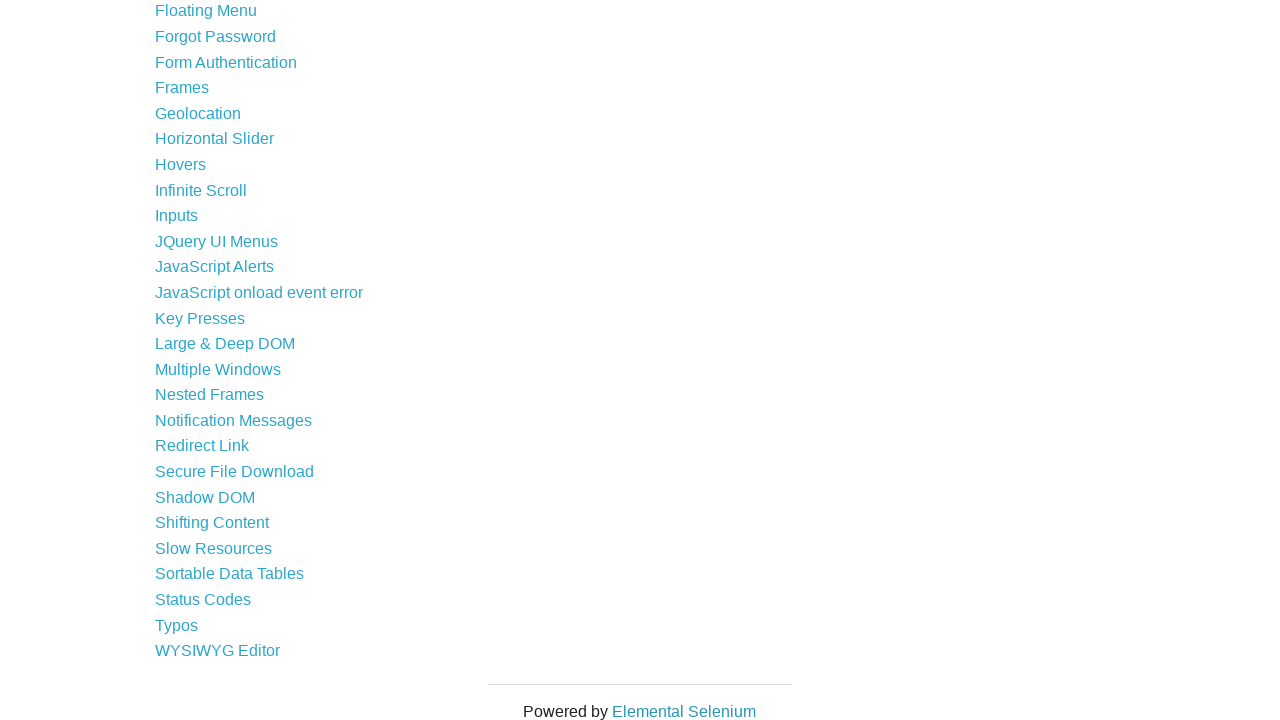